Tests click-and-hold functionality to select multiple consecutive items in a list by clicking on the first item, holding, and dragging to the last item

Starting URL: https://automationfc.github.io/jquery-selectable/

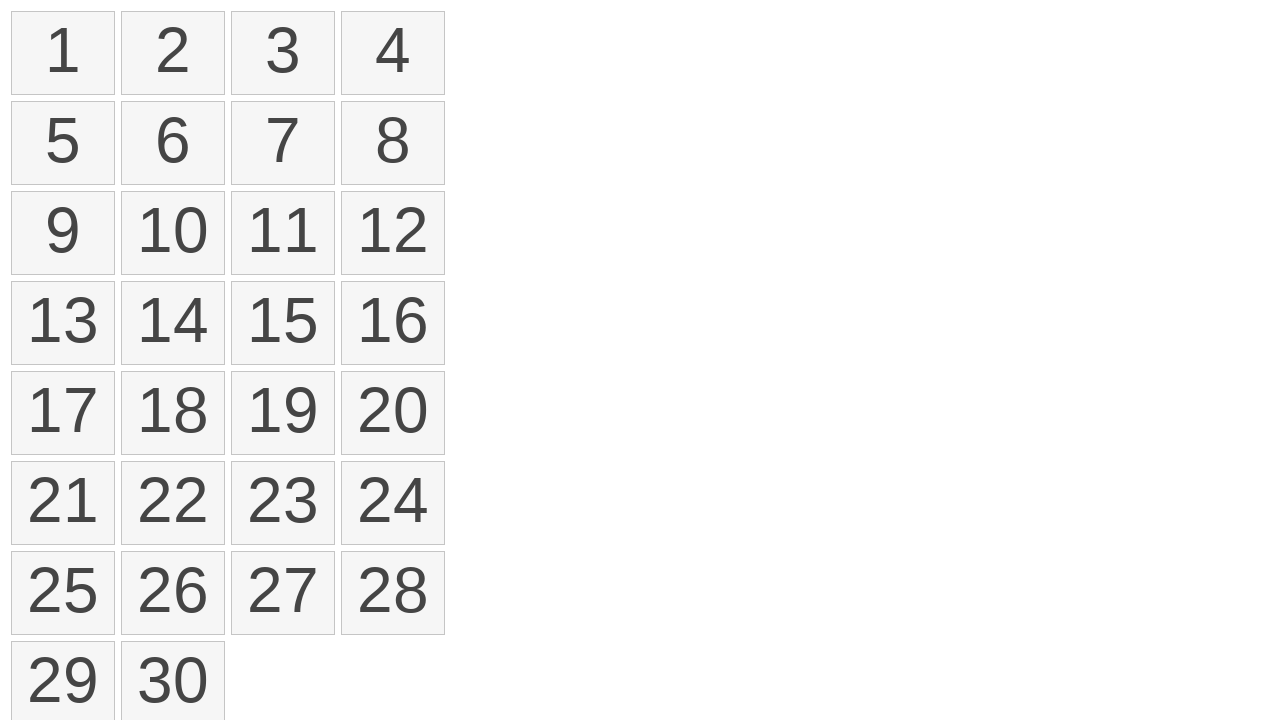

Retrieved all selectable items from the list
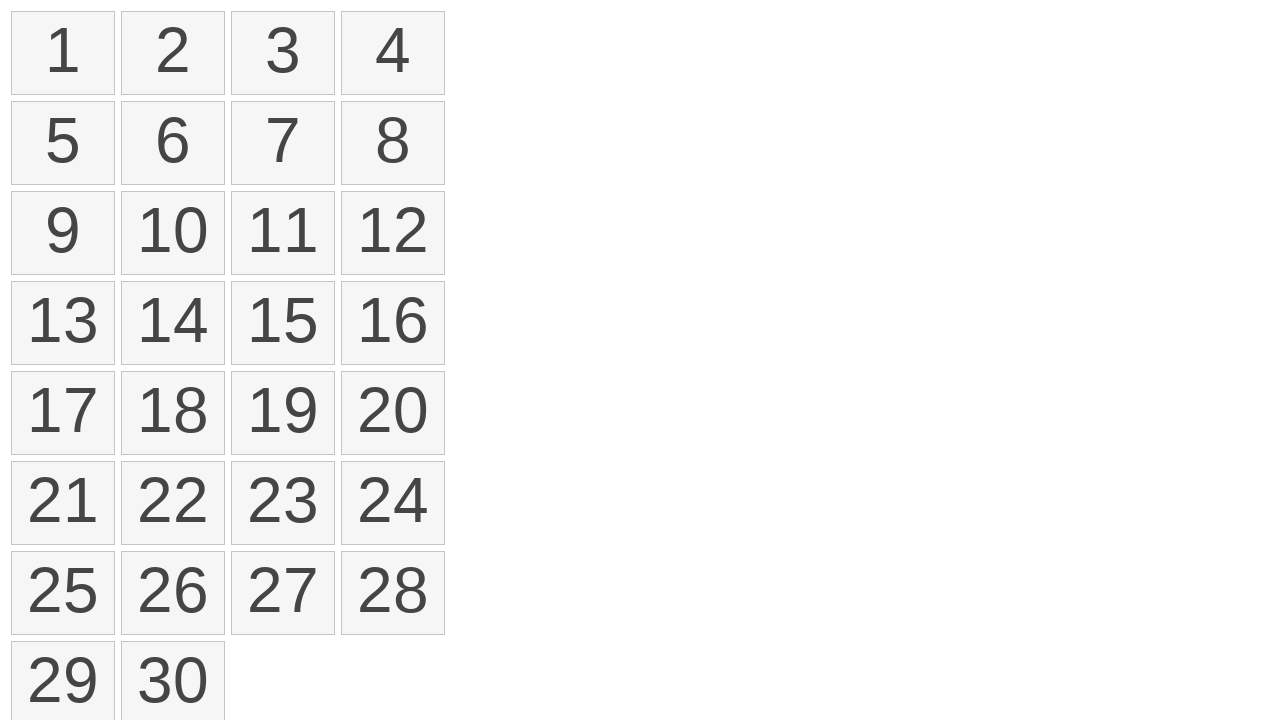

Moved mouse to the first item in the list at (16, 16)
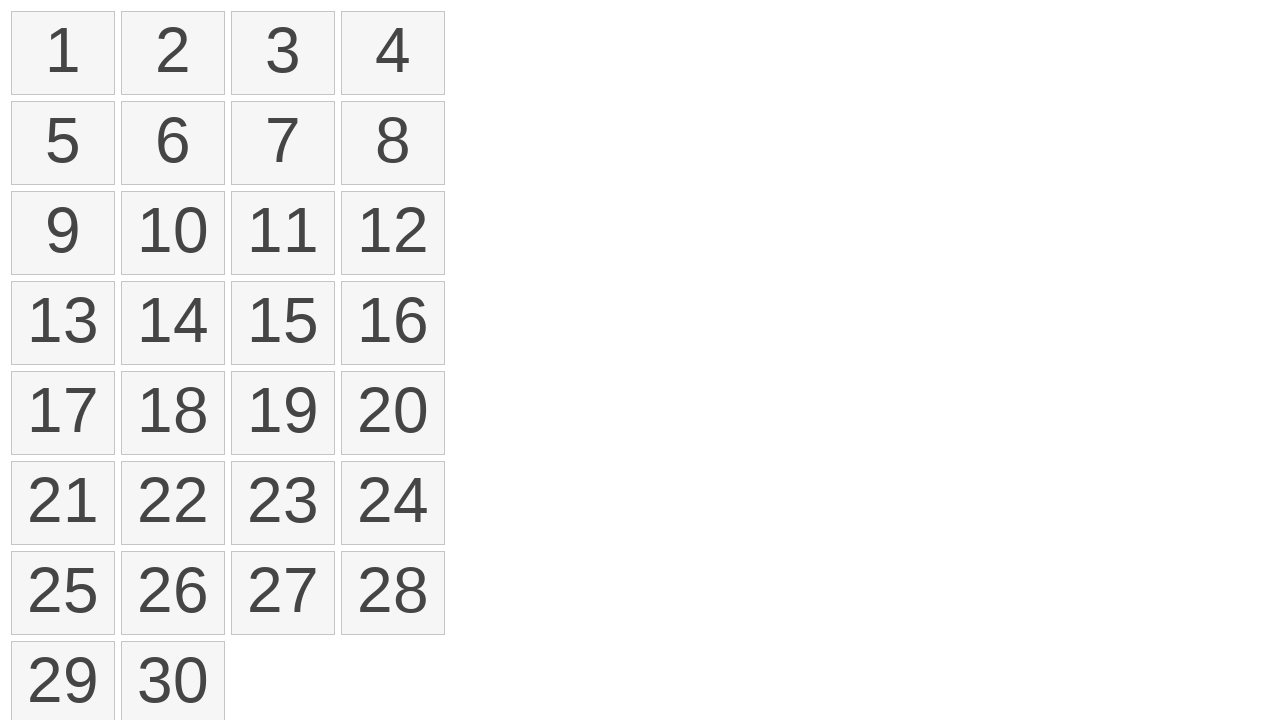

Pressed and held mouse button on first item at (16, 16)
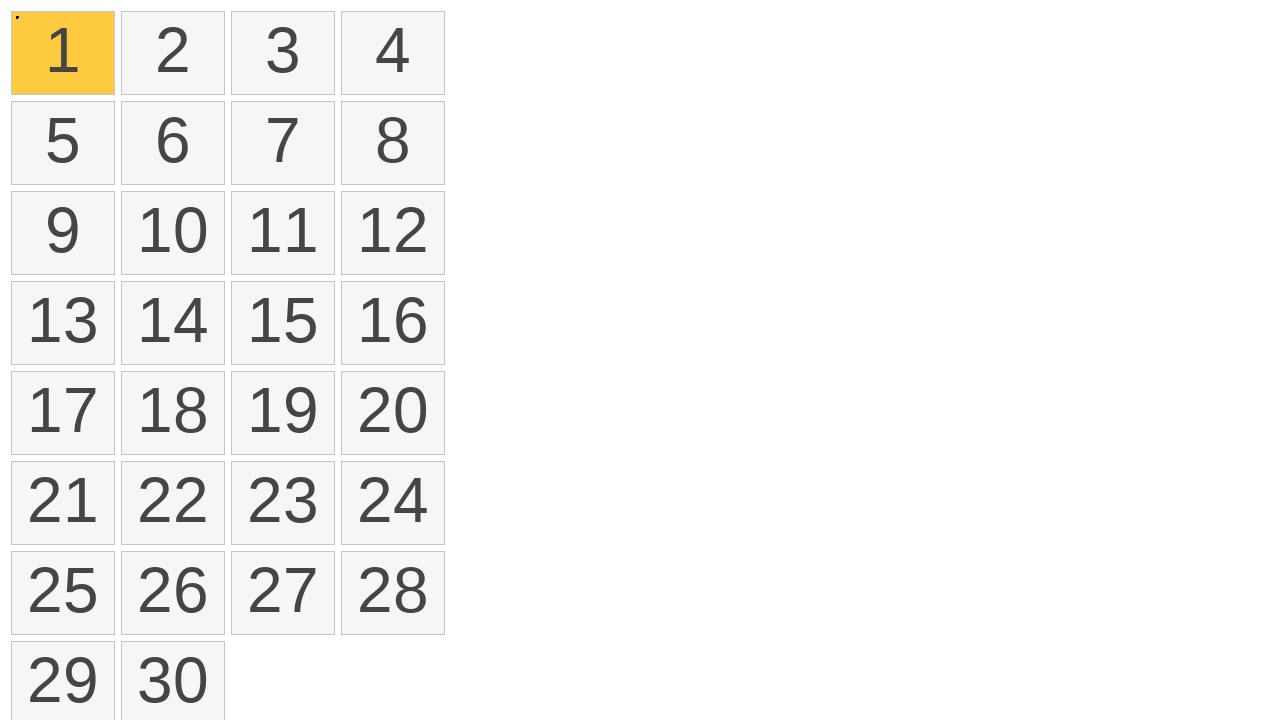

Dragged mouse to the 12th item while holding button at (346, 196)
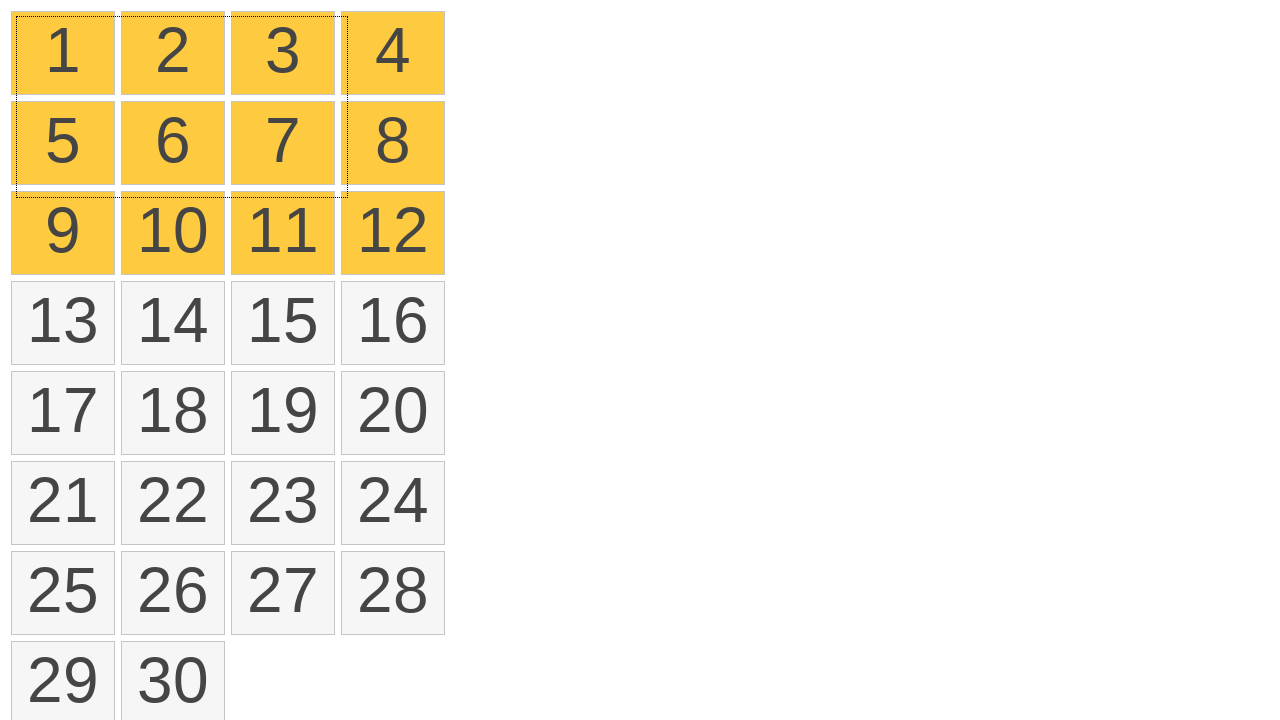

Released mouse button to complete click-and-hold selection at (346, 196)
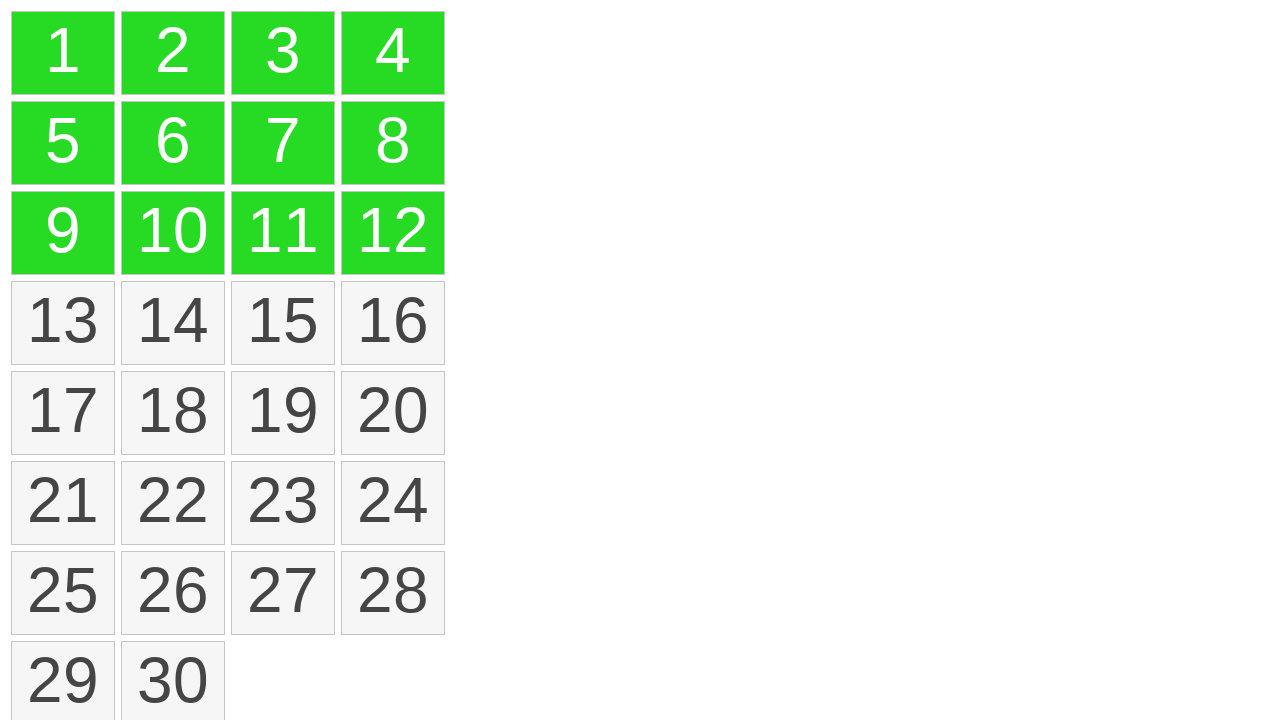

Located all selected items (ui-selected class)
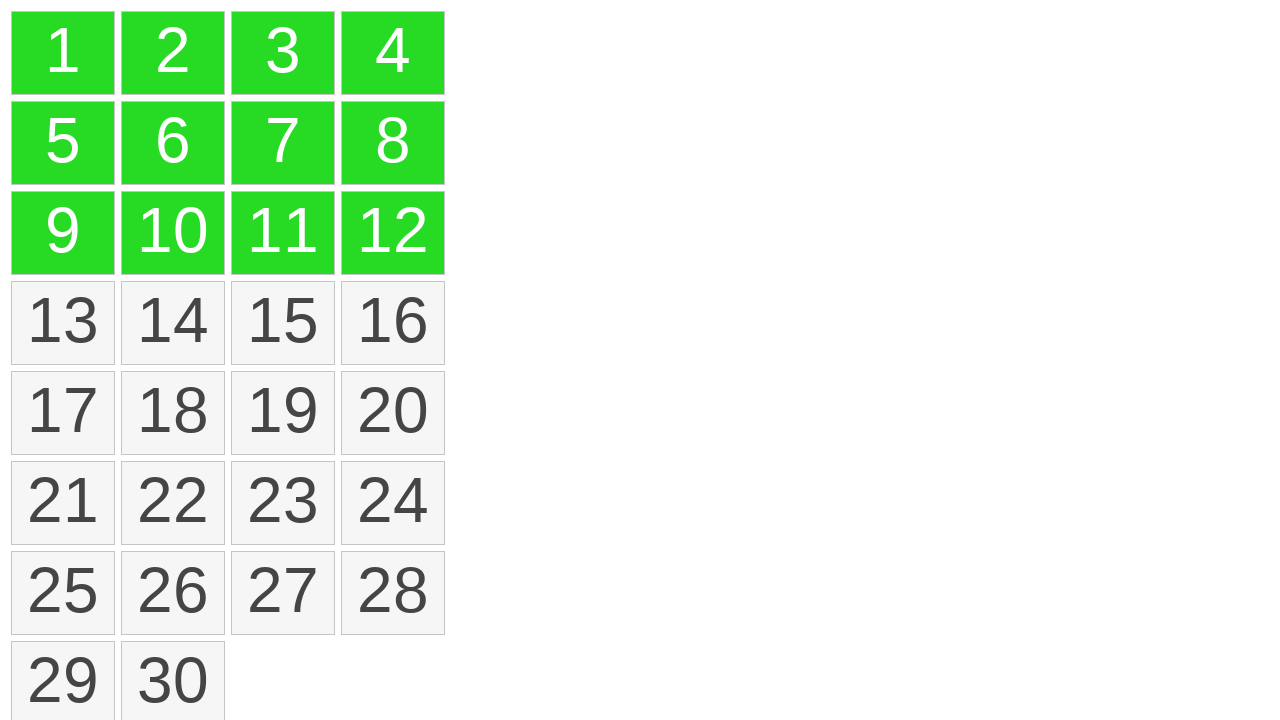

Verified that exactly 12 items are selected
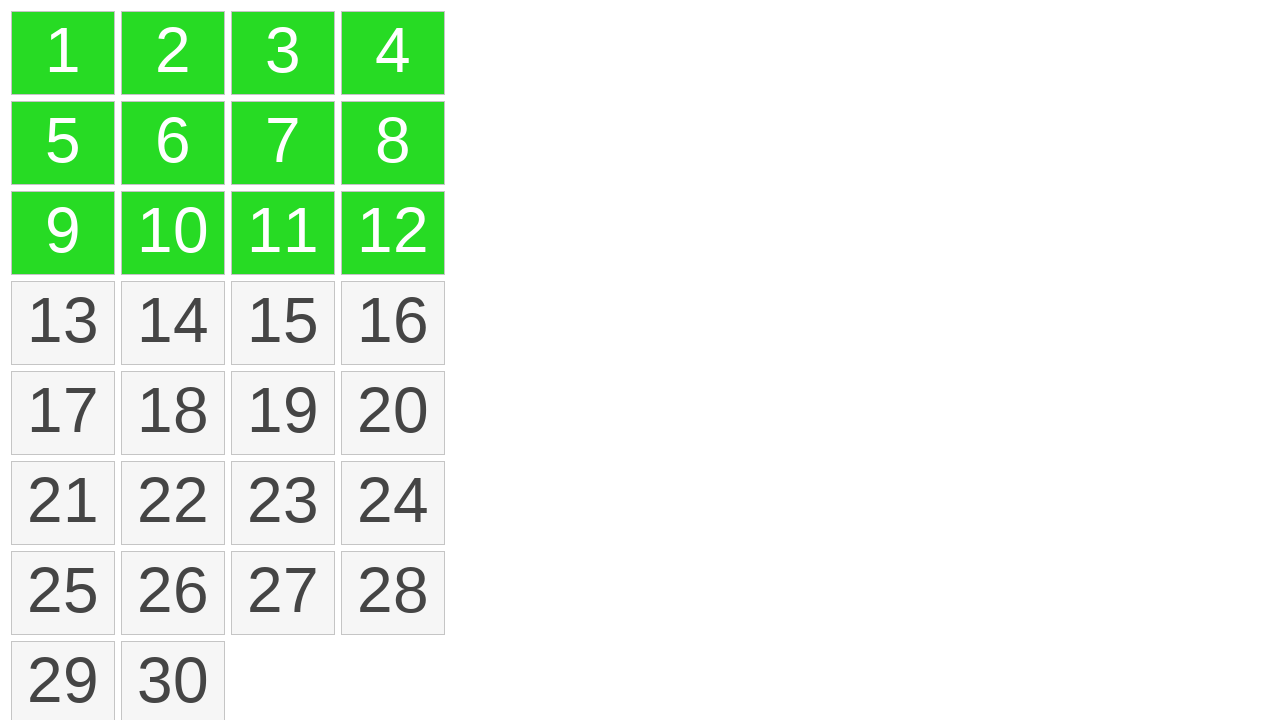

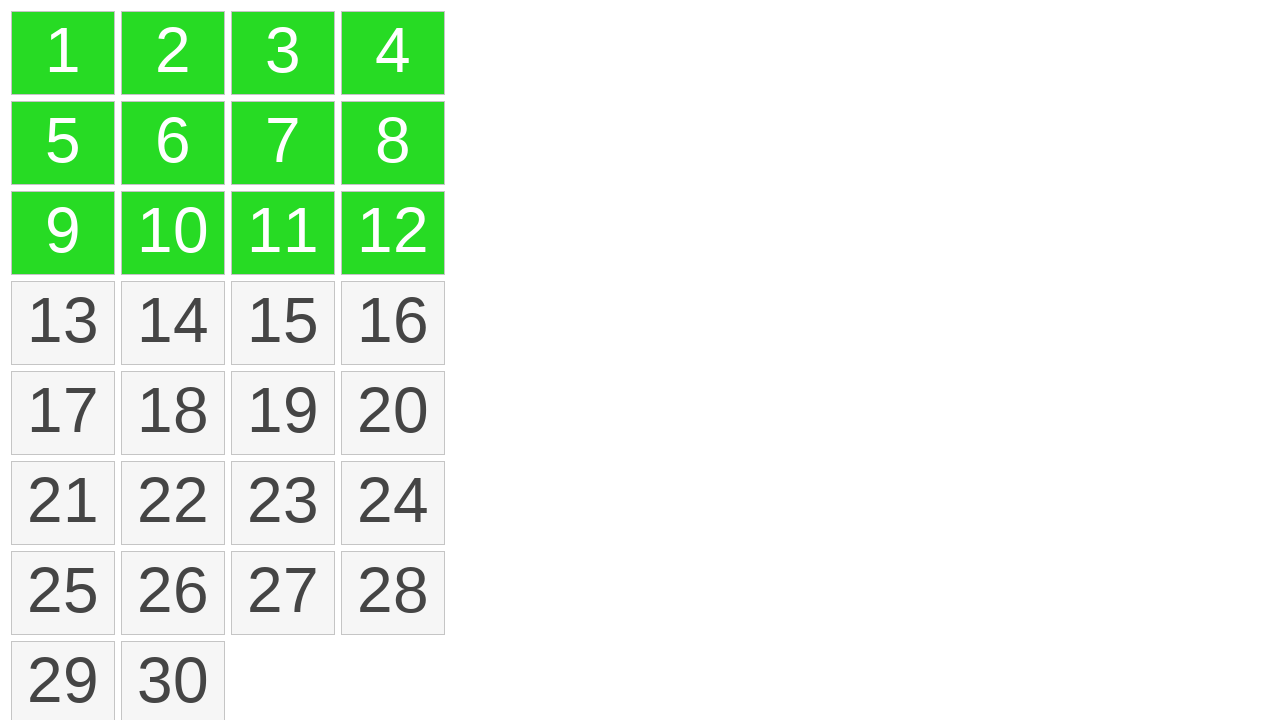